Tests JavaScript alert functionality by entering a name in a text field, clicking an alert button, and accepting the alert dialog

Starting URL: https://www.rahulshettyacademy.com/AutomationPractice/

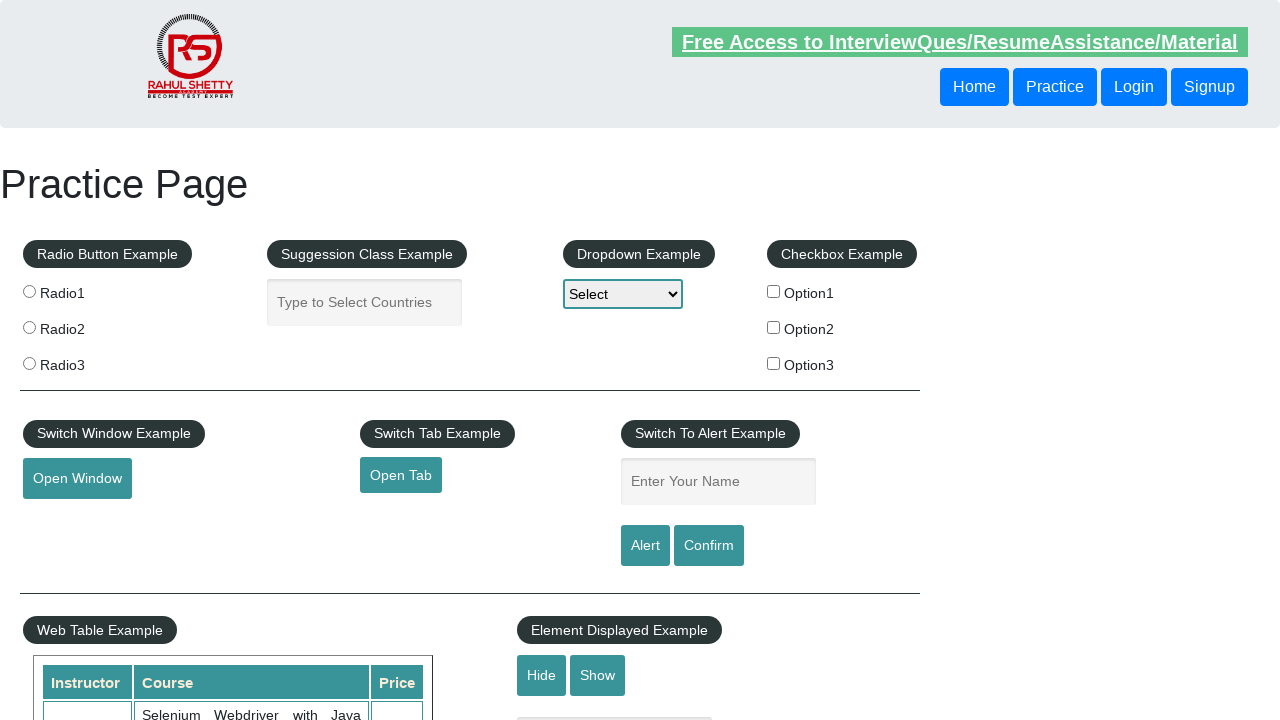

Filled name field with 'Jan' on #name
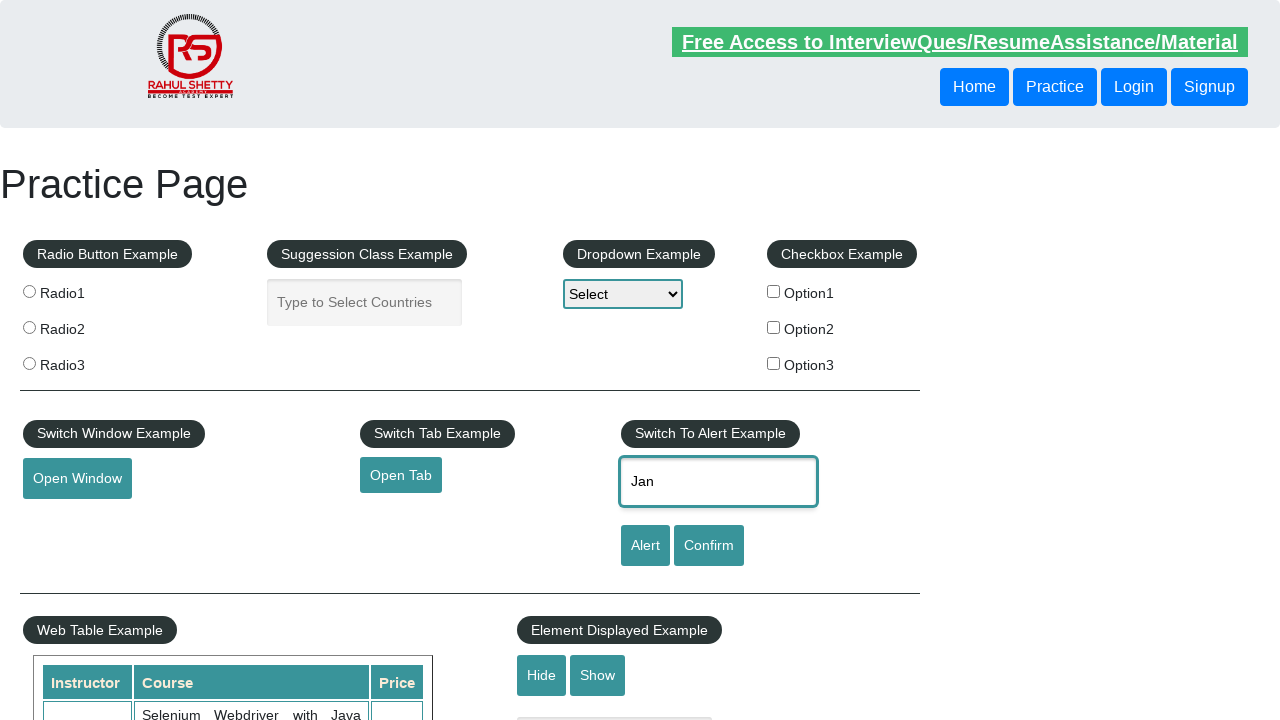

Clicked alert button to trigger JavaScript alert at (645, 546) on #alertbtn
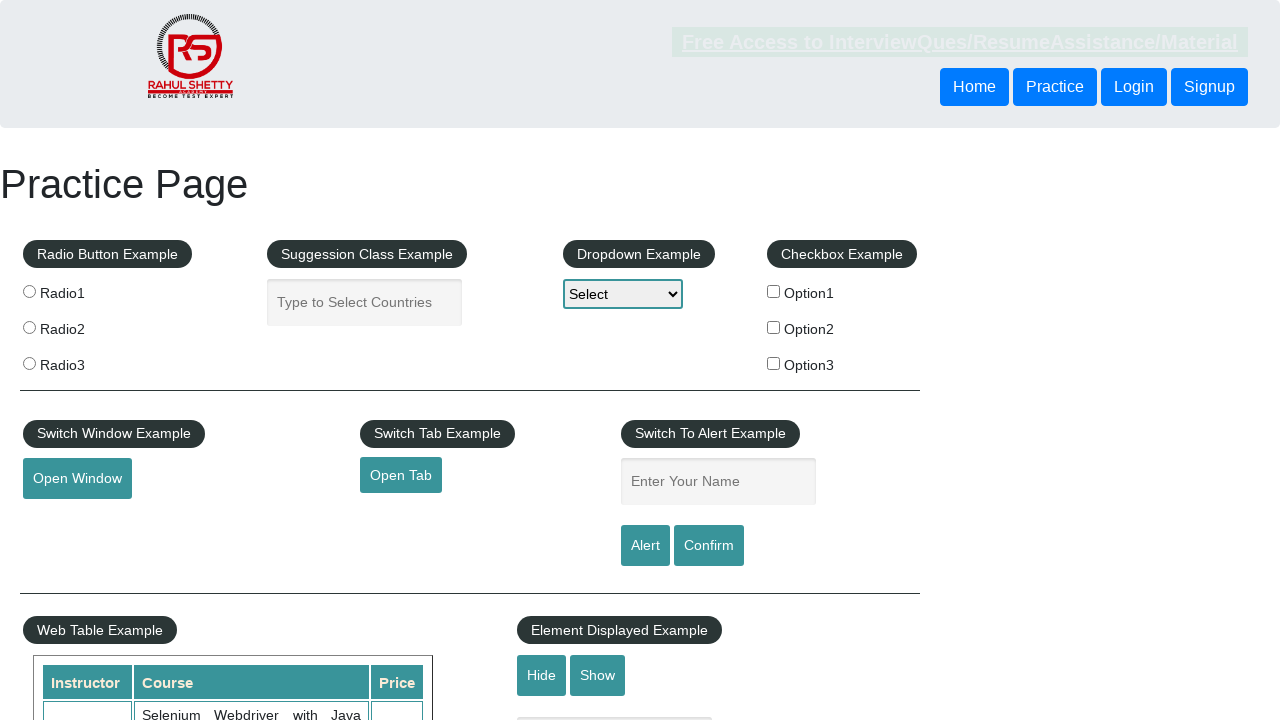

Set up dialog handler to accept JavaScript alert
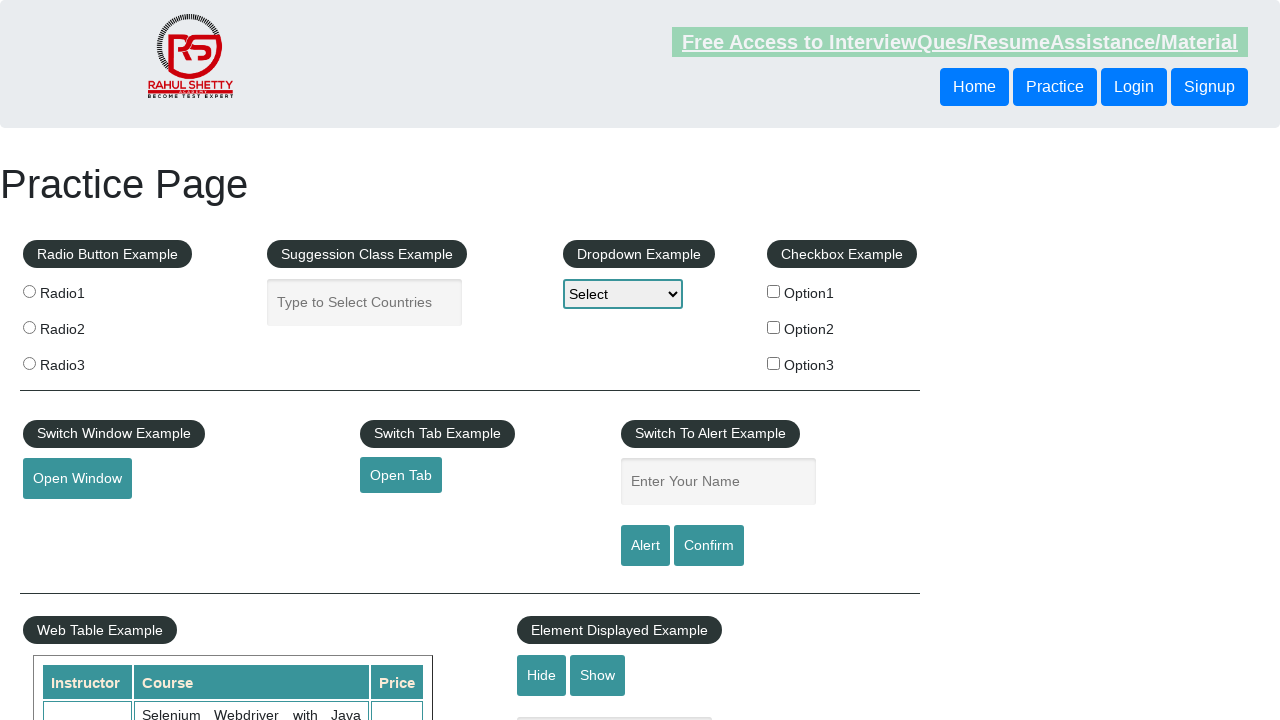

Waited for alert processing to complete
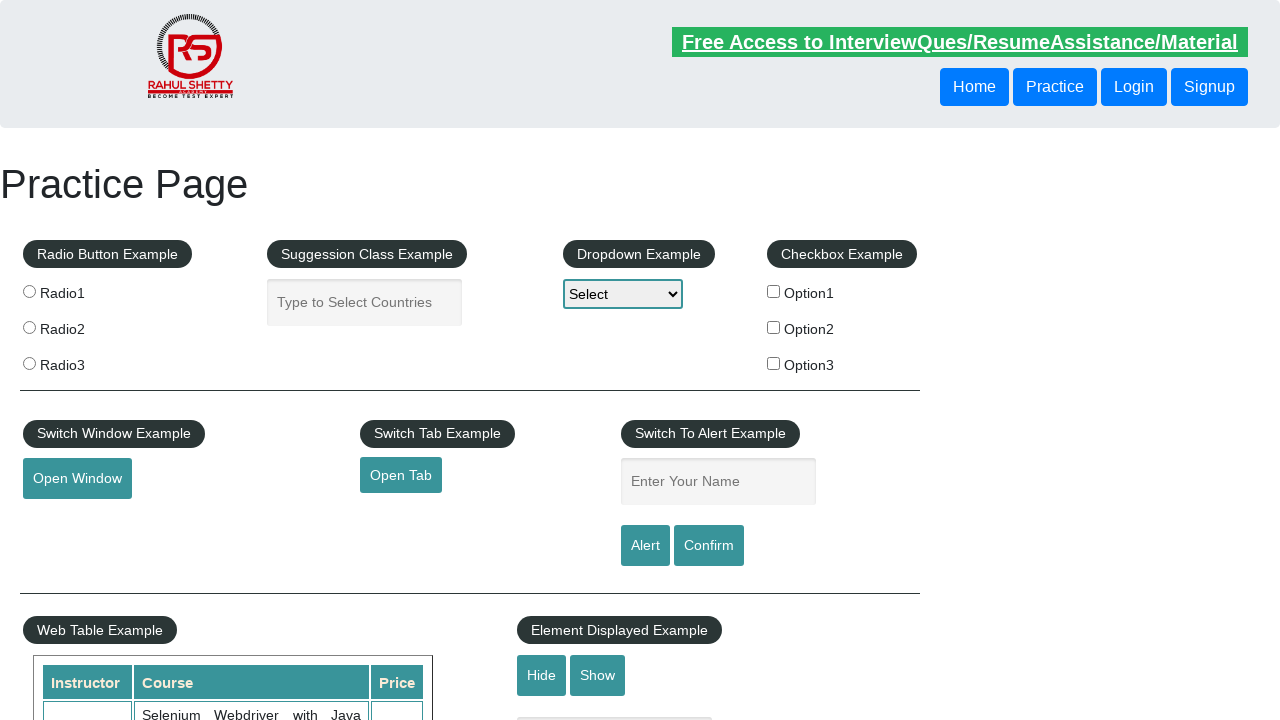

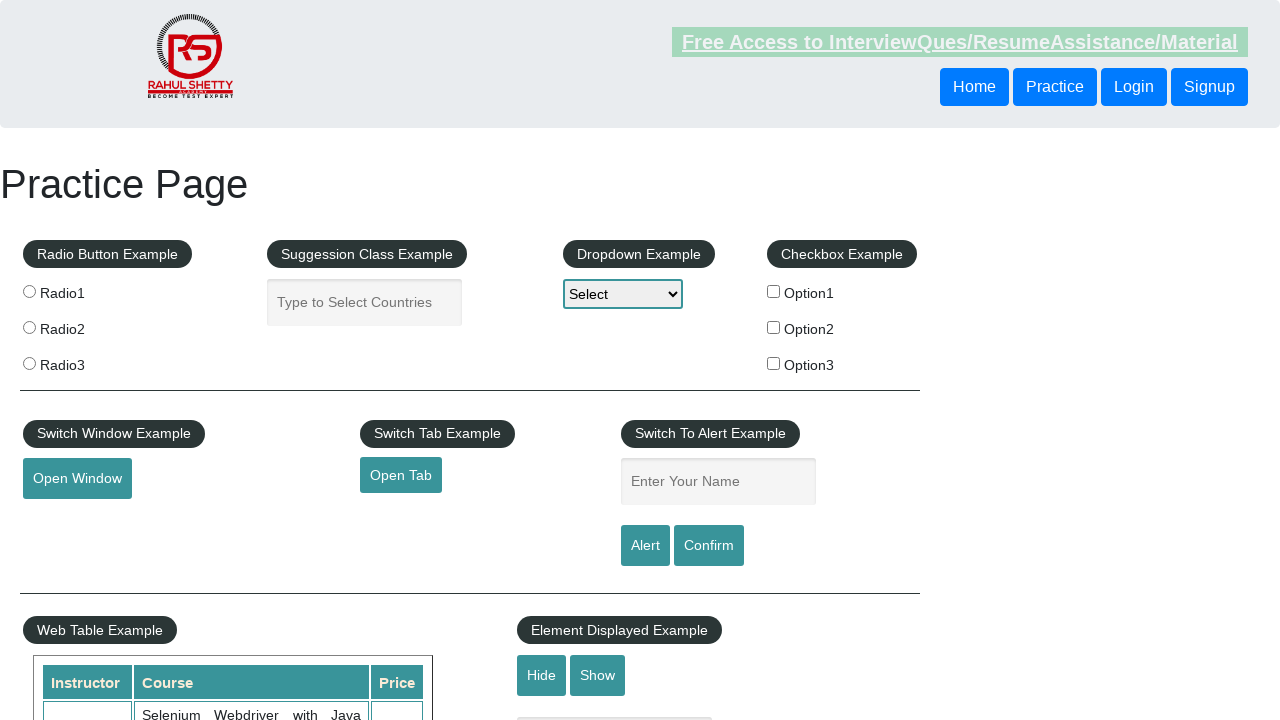